Tests HTML form interaction by filling out various form fields including text inputs, textarea, checkboxes, and radio buttons on a test page.

Starting URL: https://testpages.herokuapp.com/styled/basic-html-form-test.html

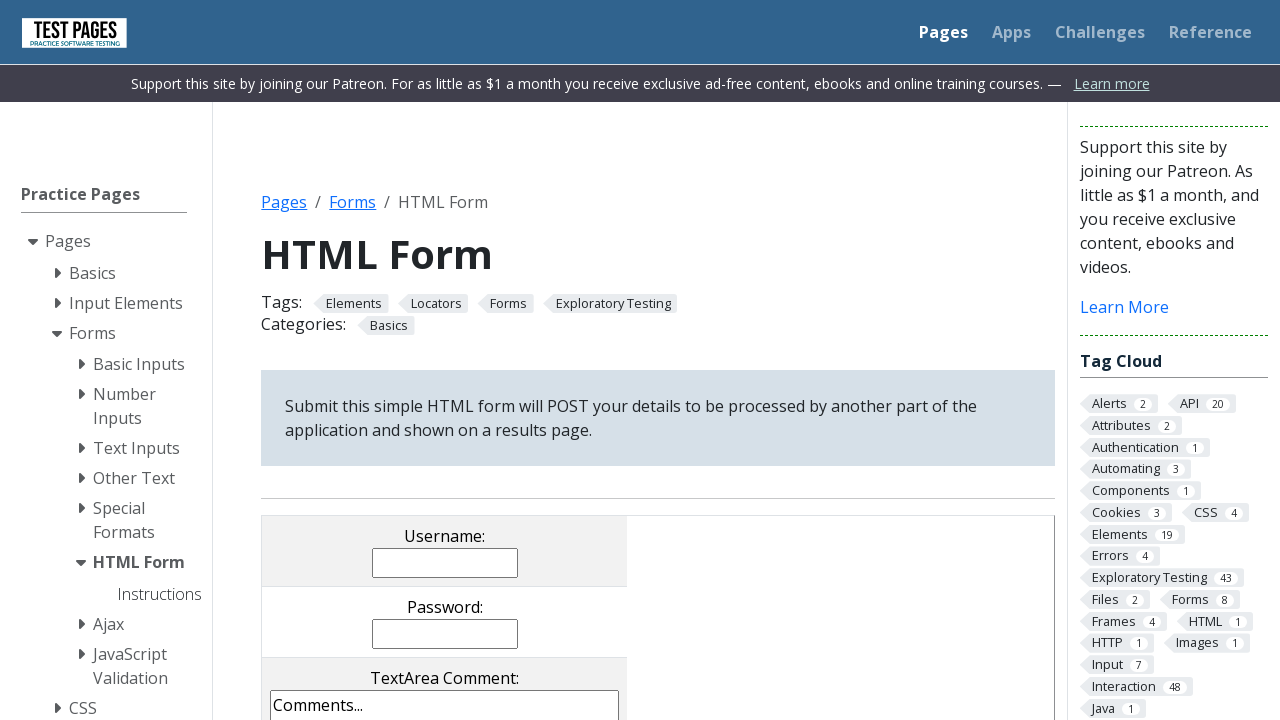

Filled username field with 'gabrielajitea77@gmail.com' on input[name='username']
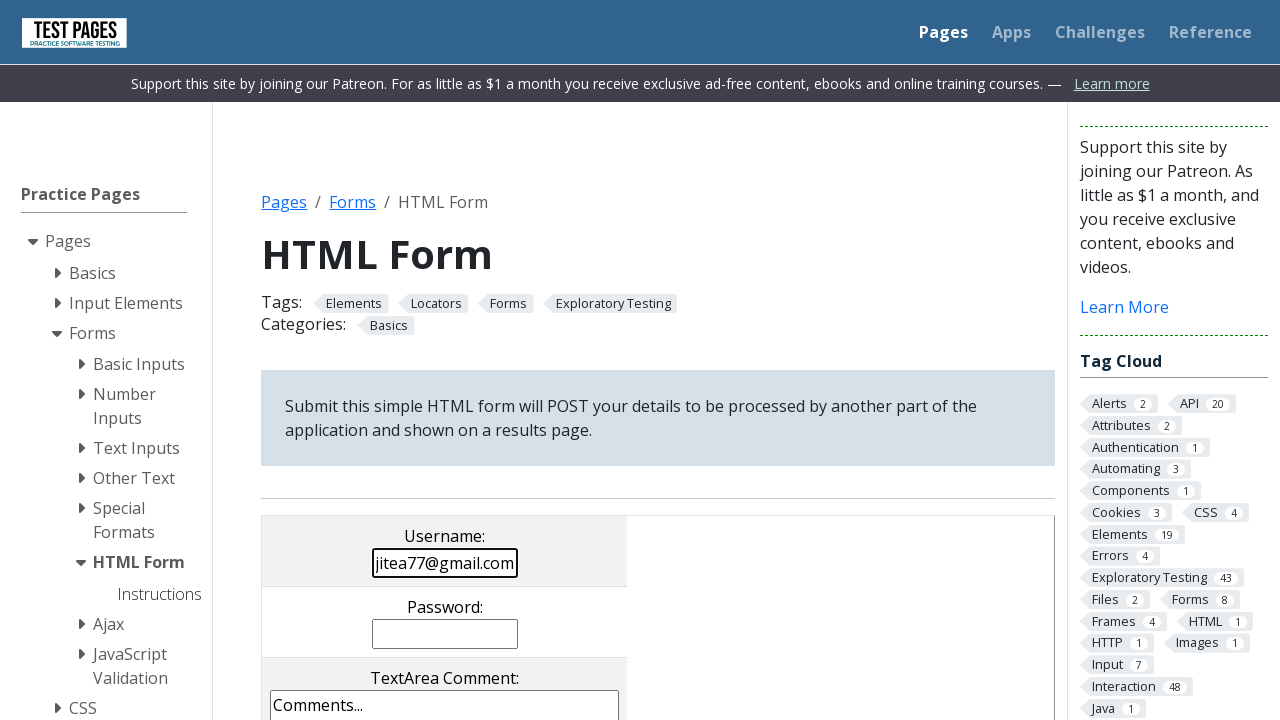

Filled password field with 'Adddddddddd' on input[name='password']
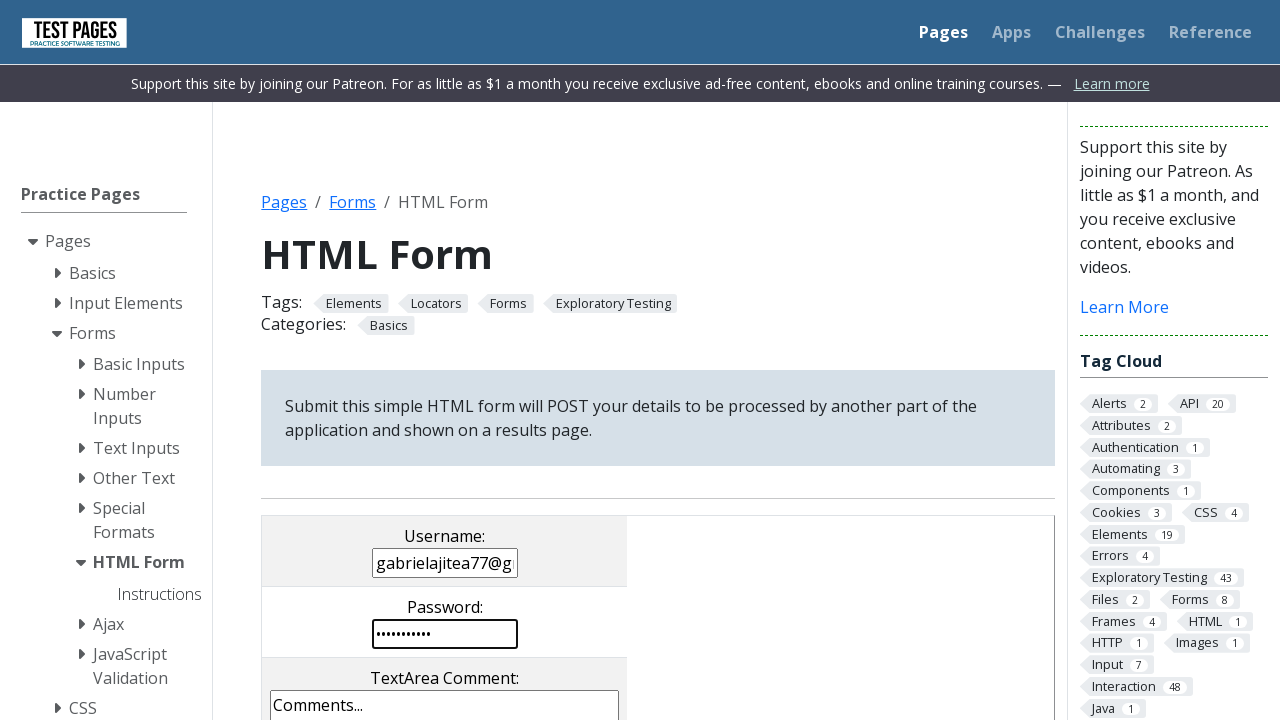

Filled comments textarea with 'Acesta este comment ul meu' on textarea[name='comments']
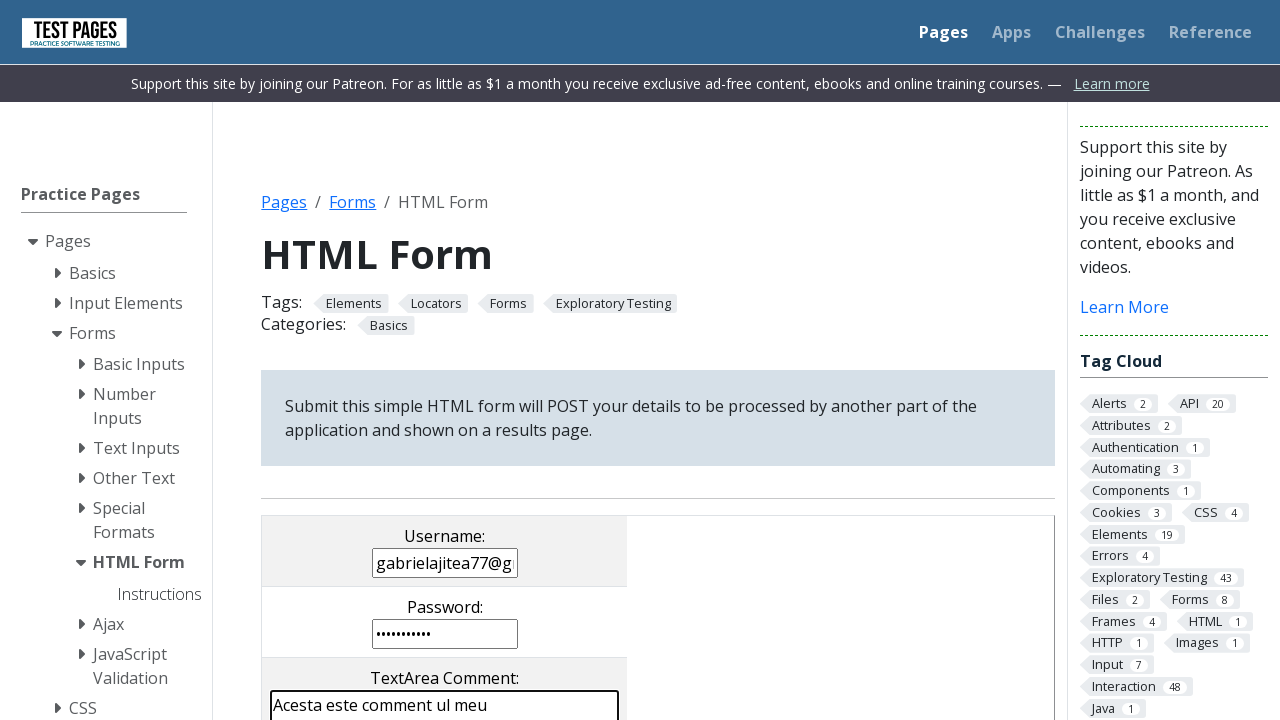

Clicked second checkbox at (402, 360) on input[name='checkboxes[]'] >> nth=1
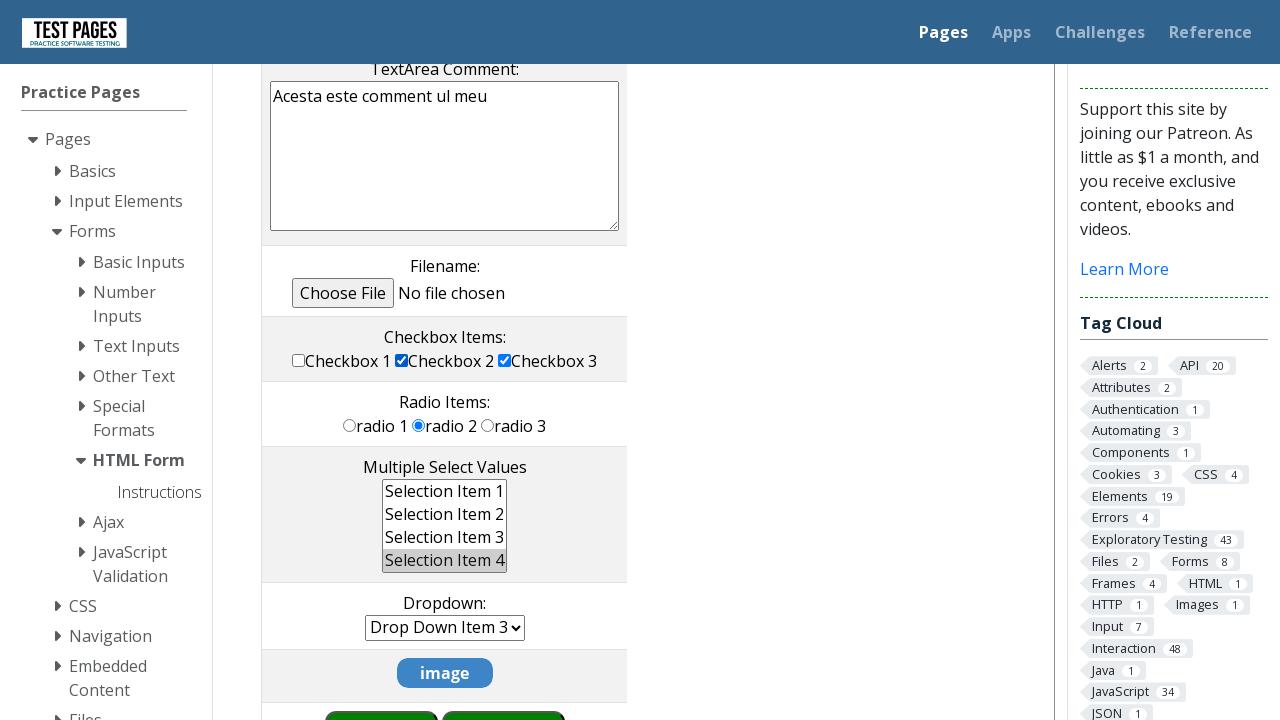

Clicked third radio button at (488, 425) on input[name='radioval'] >> nth=2
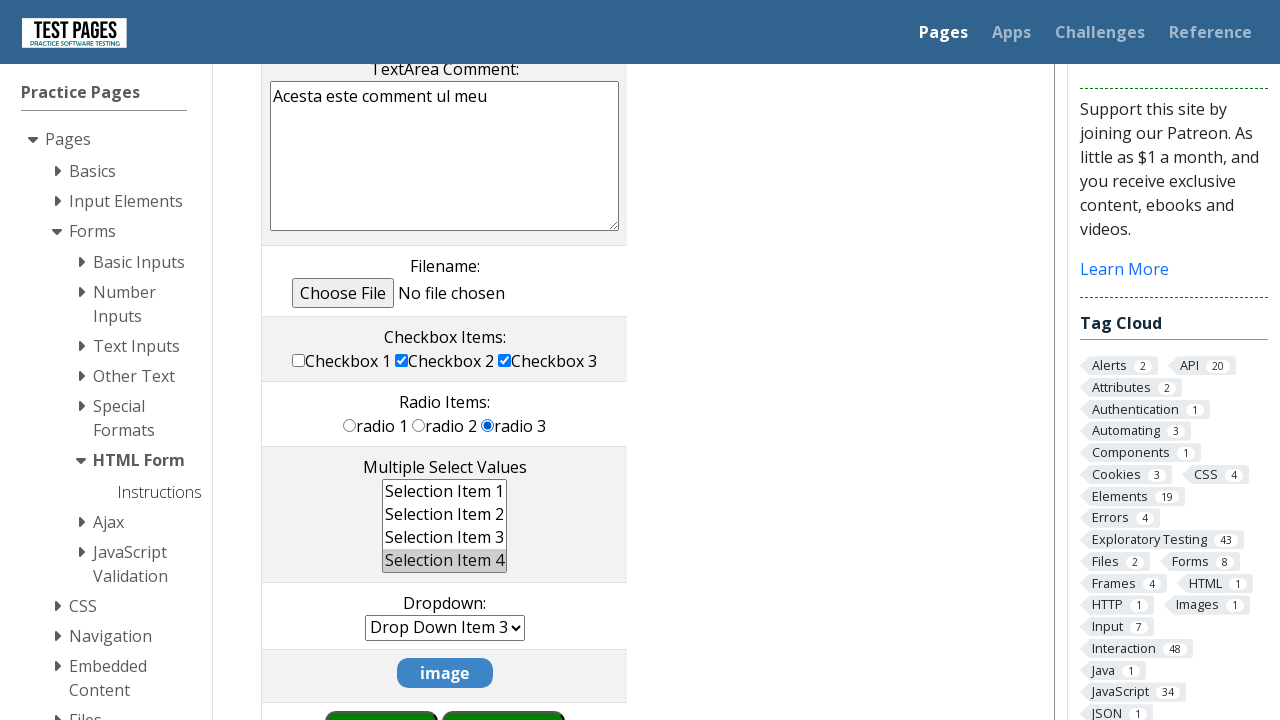

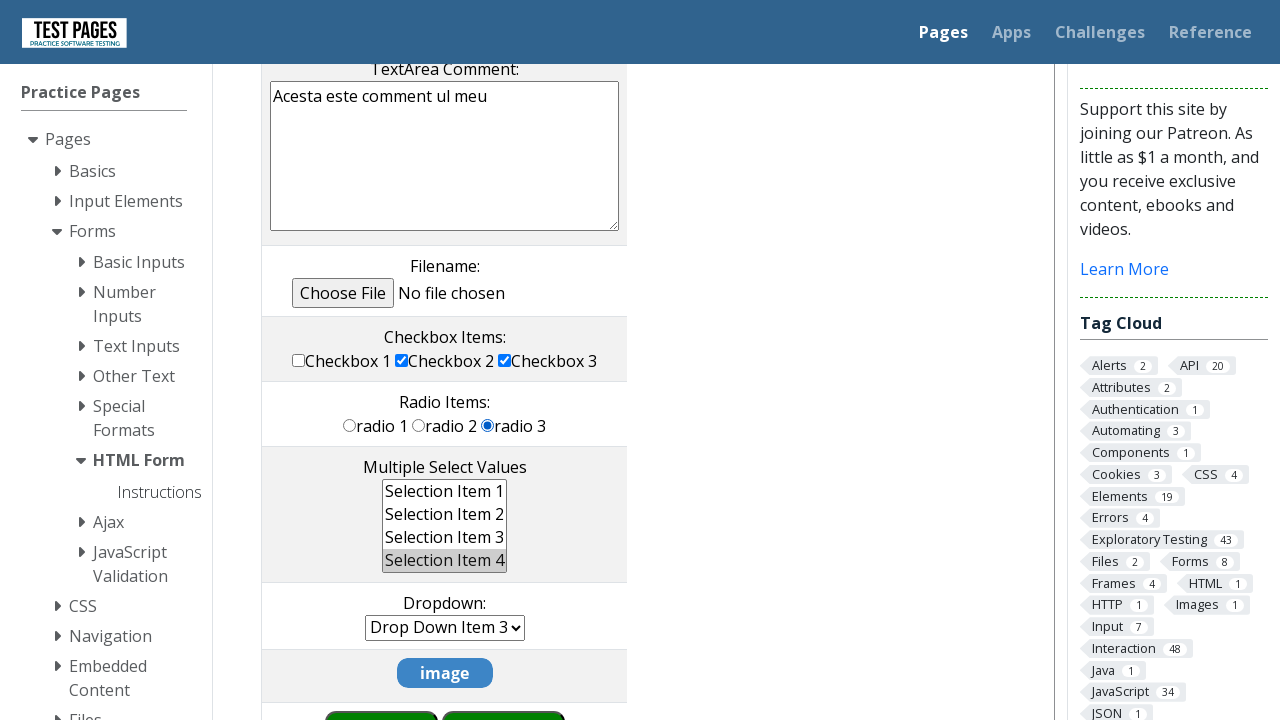